Tests navigation on the Selenium website by clicking on the Documentation link and verifying the page title contains "Selenium"

Starting URL: https://www.selenium.dev/

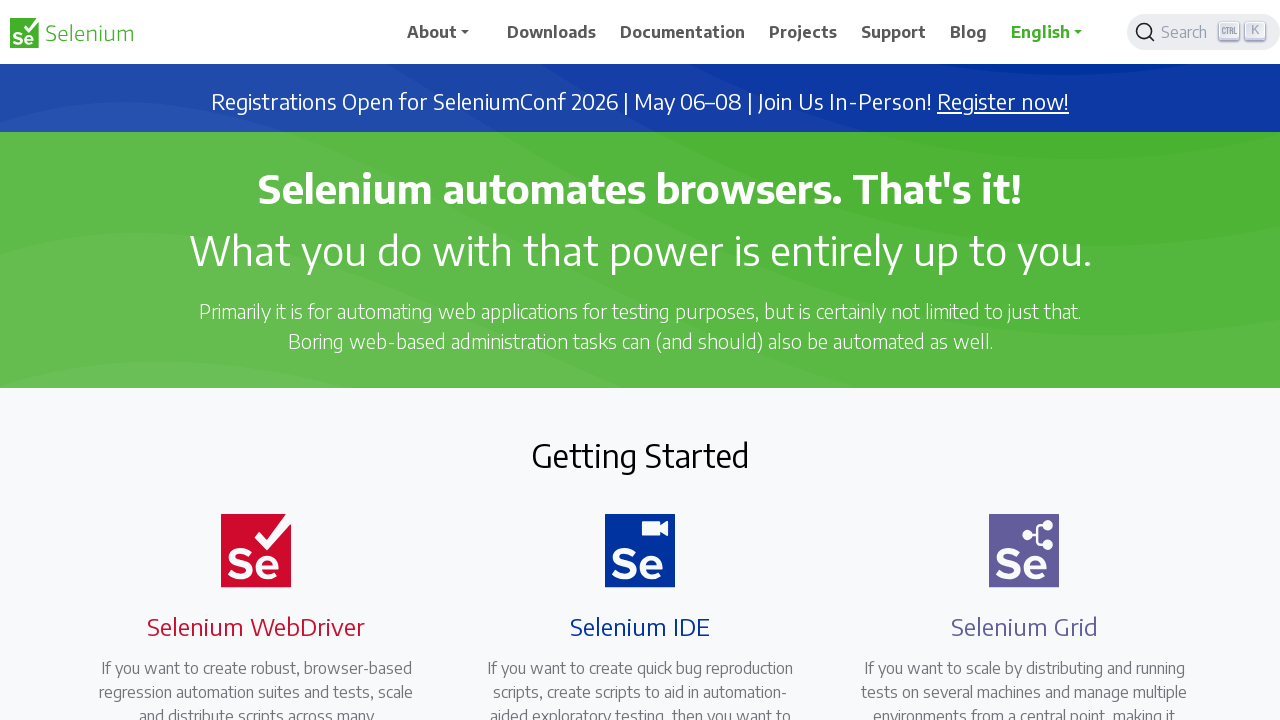

Clicked on Documentation link at (683, 32) on xpath=//span[normalize-space()='Documentation']
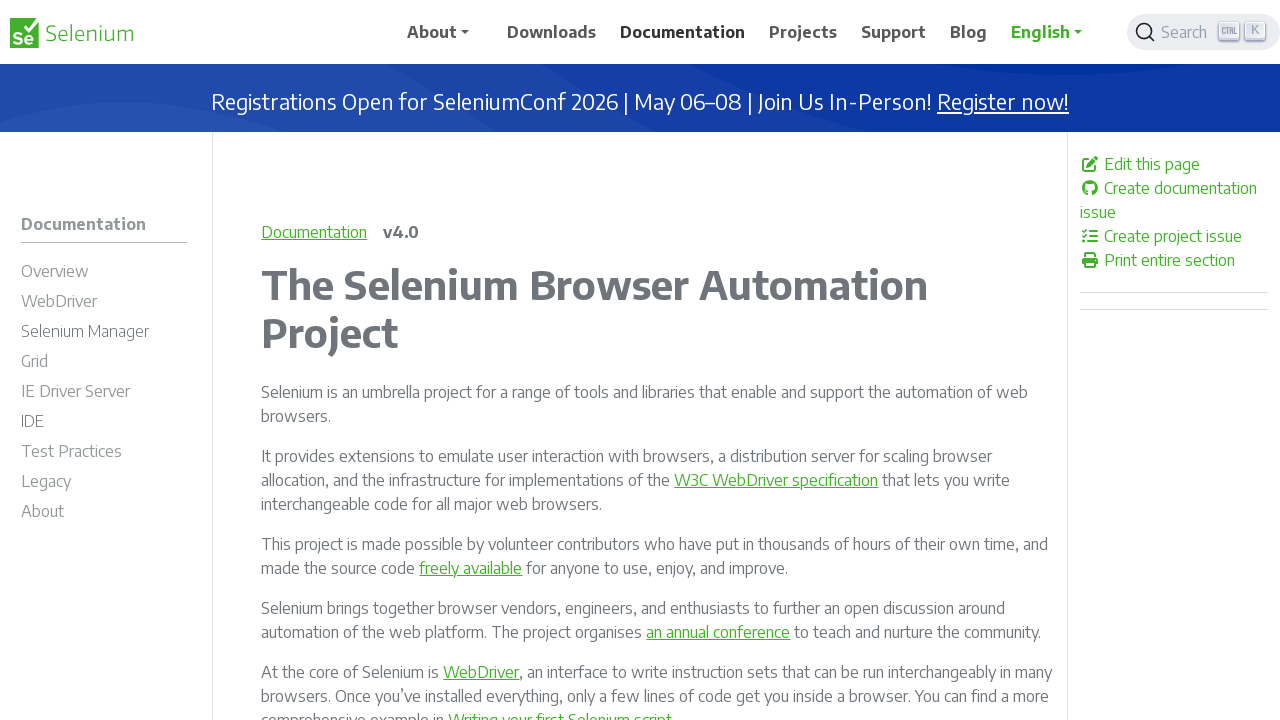

Waited for page to load (domcontentloaded state)
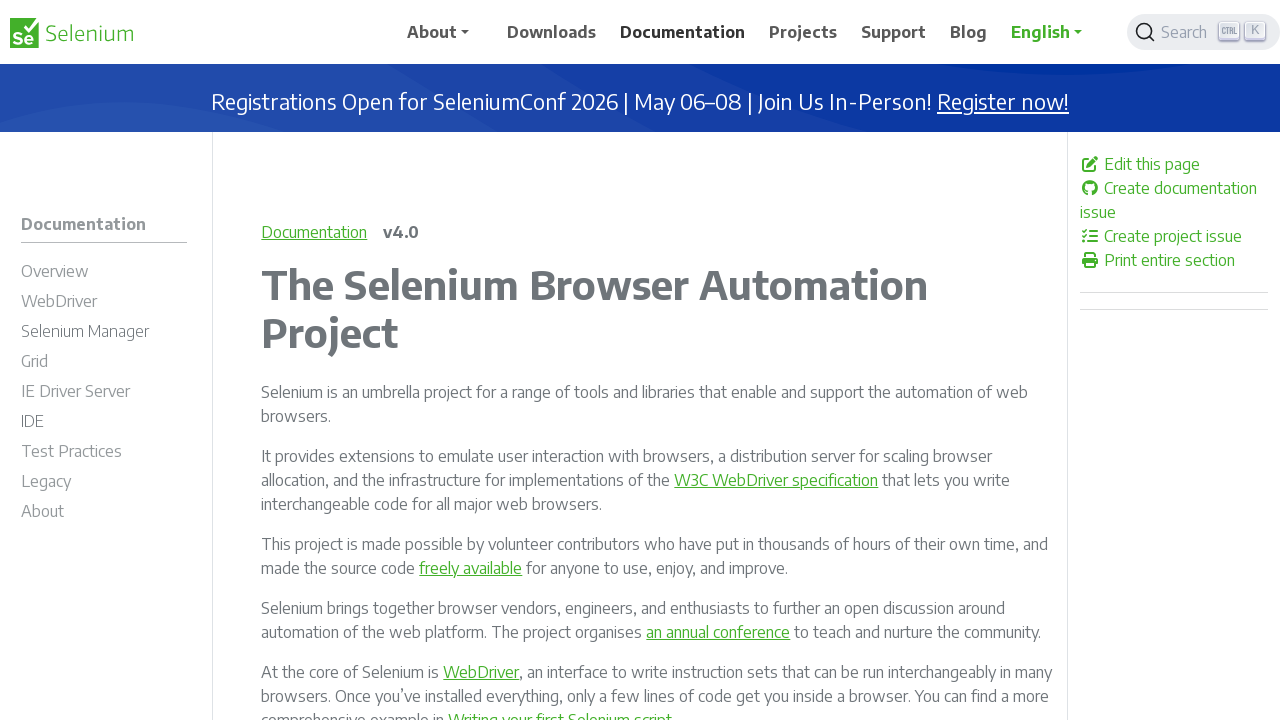

Verified page title contains 'Selenium'
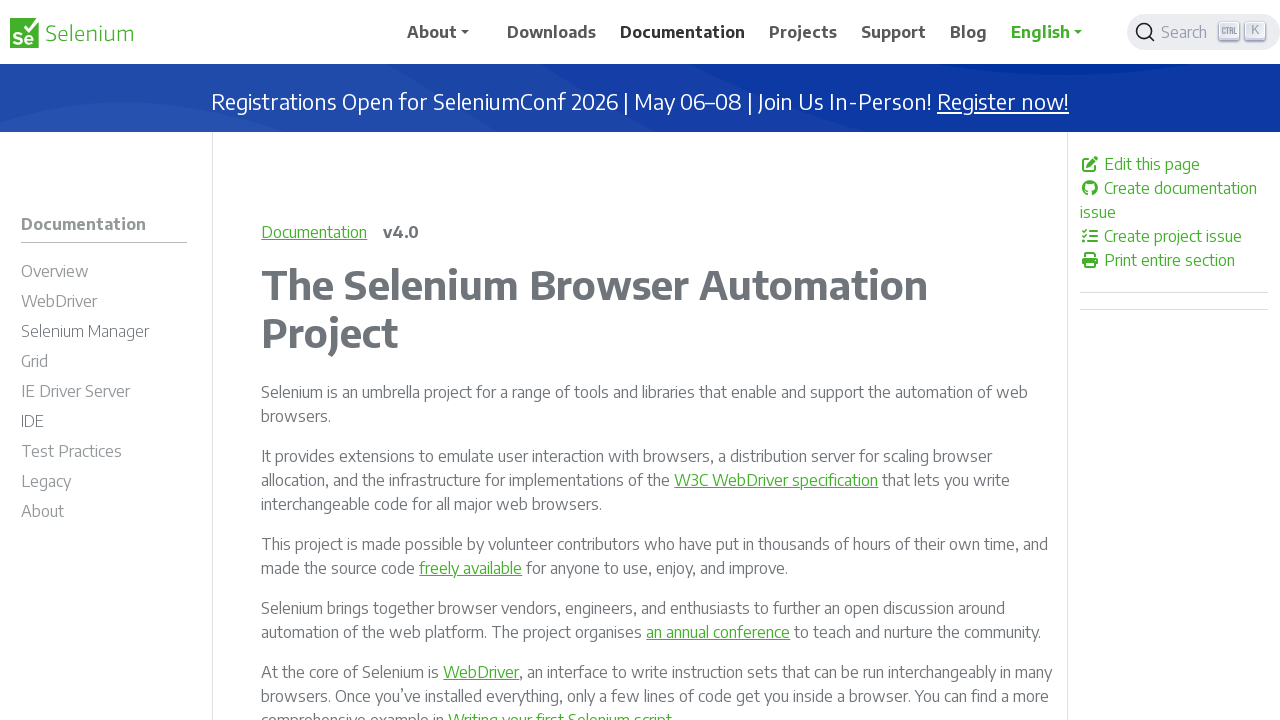

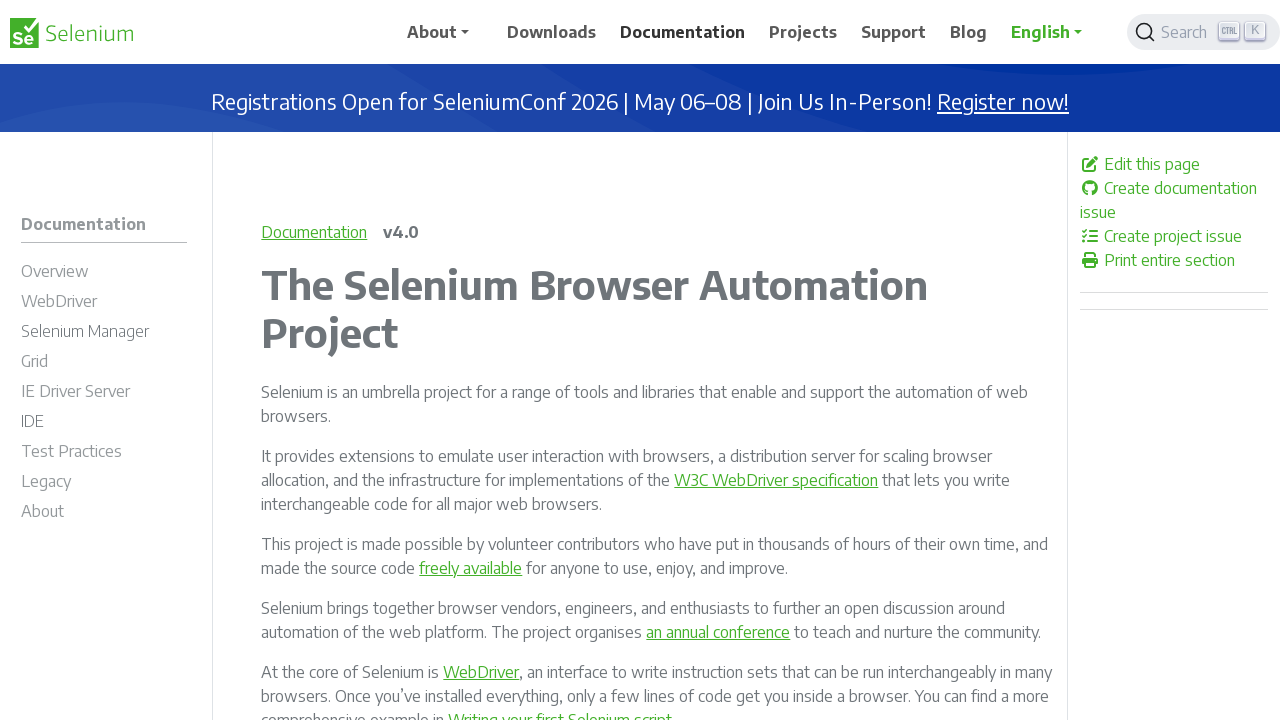